Tests the View Menu button functionality by clicking it and verifying the menu navigation element appears

Starting URL: https://www.in-n-out.com/

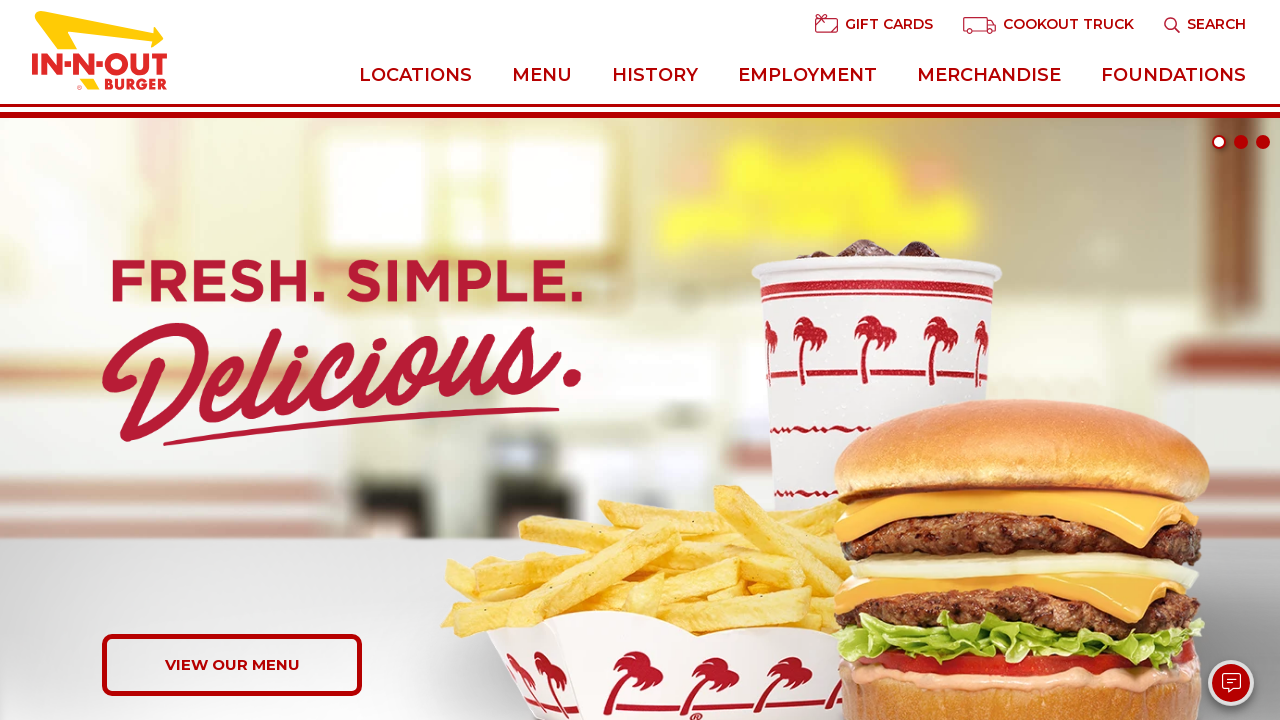

Clicked View Menu button at (232, 665) on #view-menu
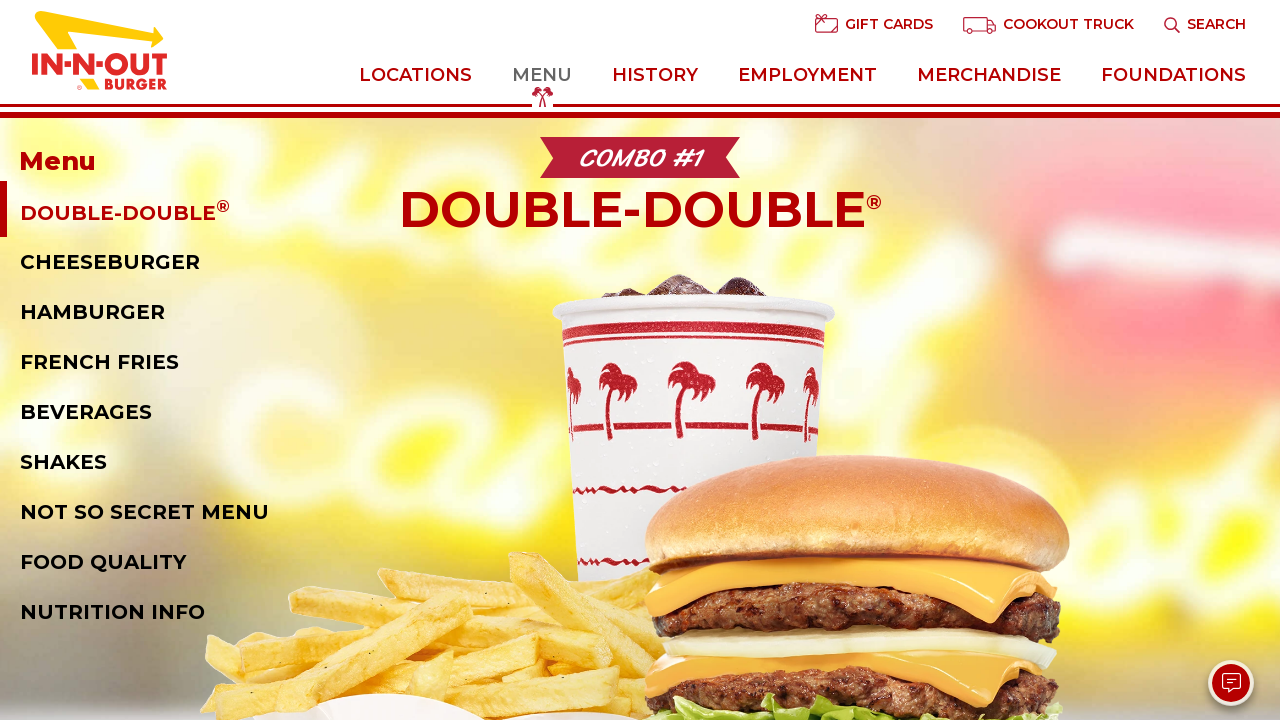

Menu navigation element appeared
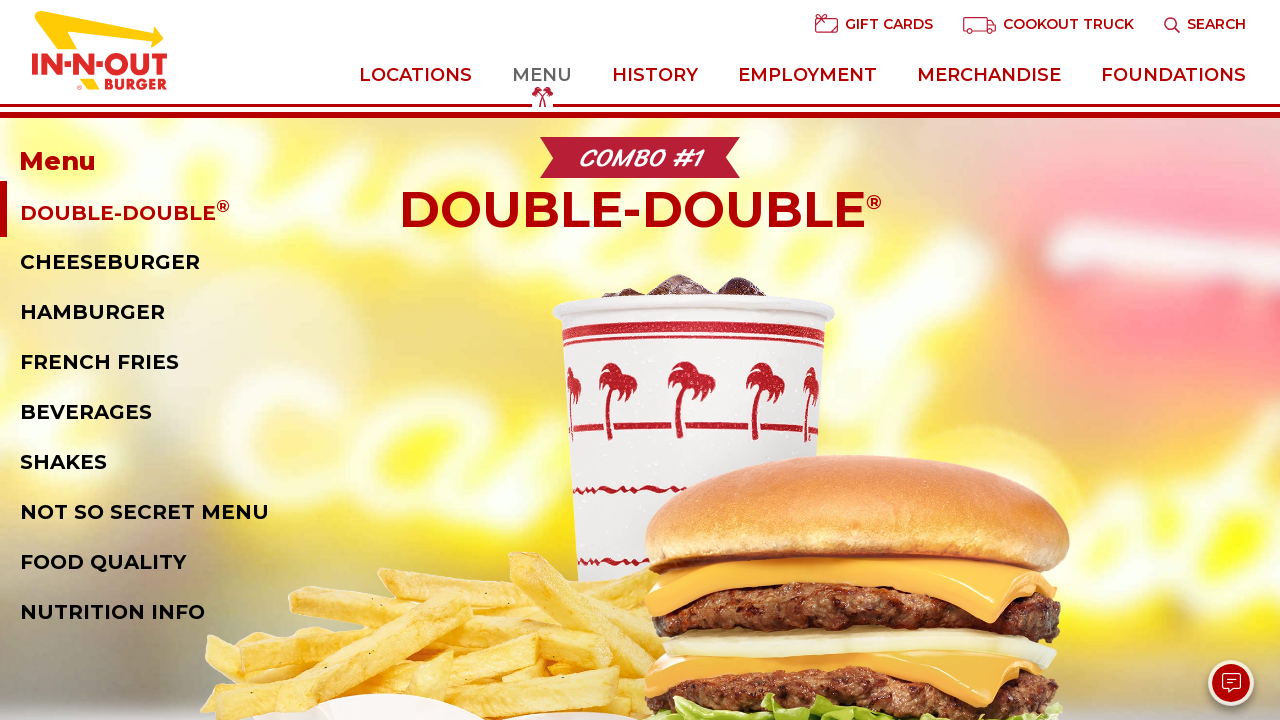

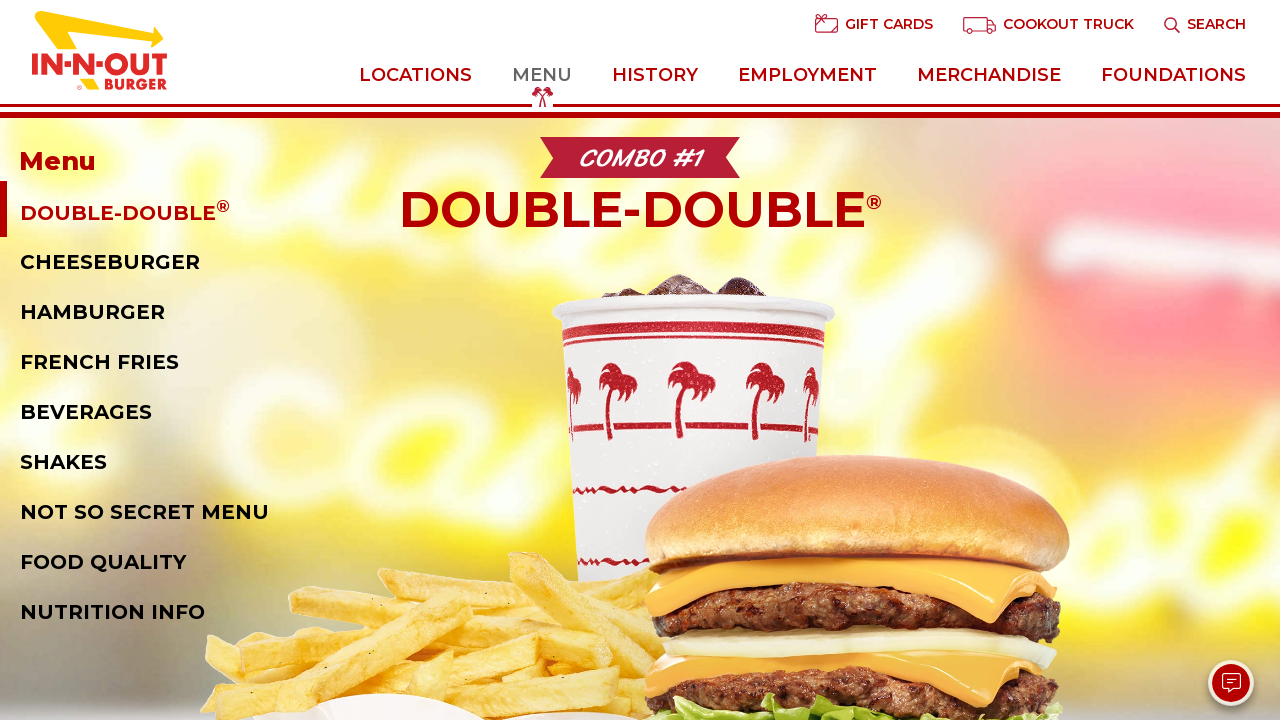